Tests moving mouse by offset from current pointer position

Starting URL: https://www.selenium.dev/selenium/web/mouse_interaction.html

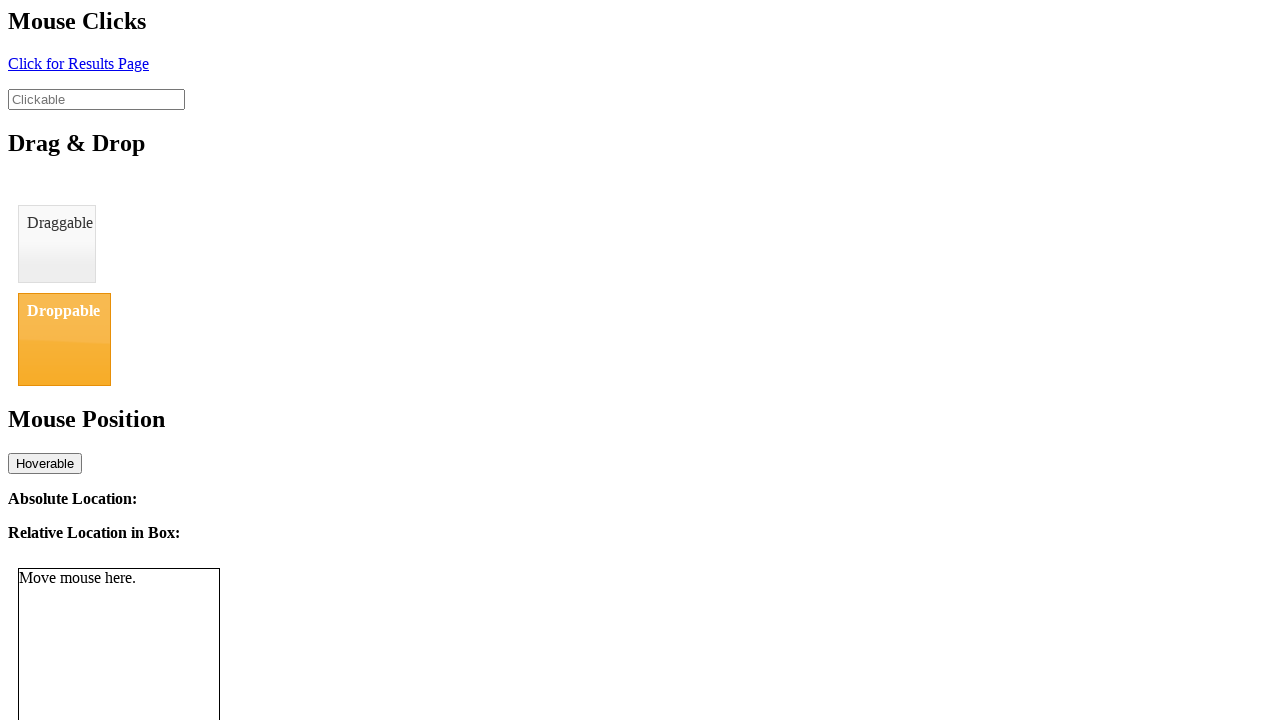

Moved mouse to initial position (8, 11) at (8, 11)
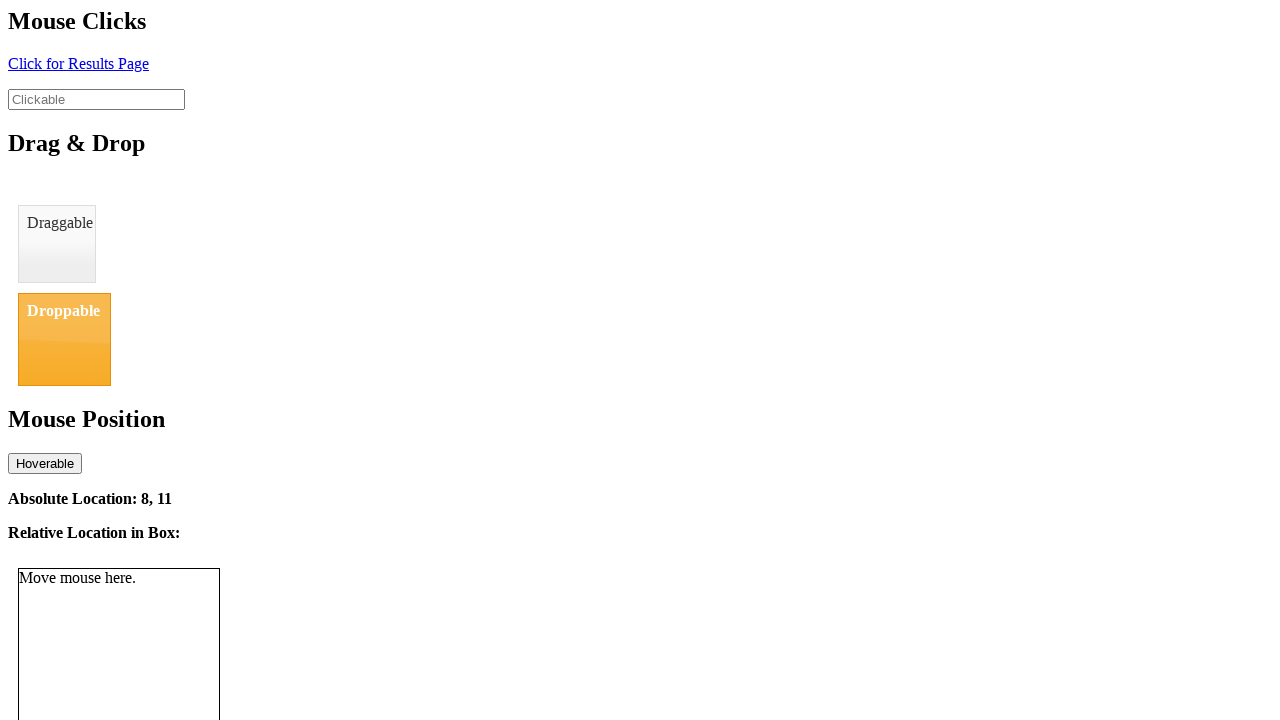

Moved mouse by offset (+13, +15) from current position to (21, 26) at (21, 26)
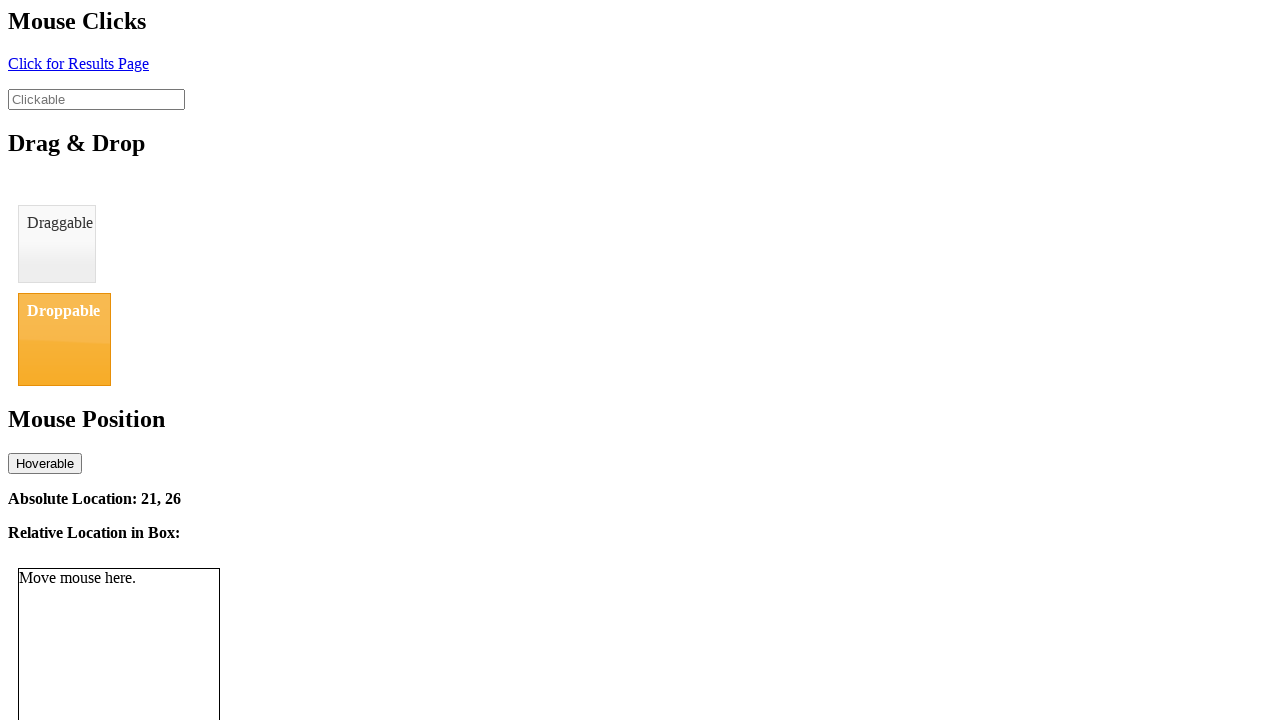

Waited for absolute location element to appear
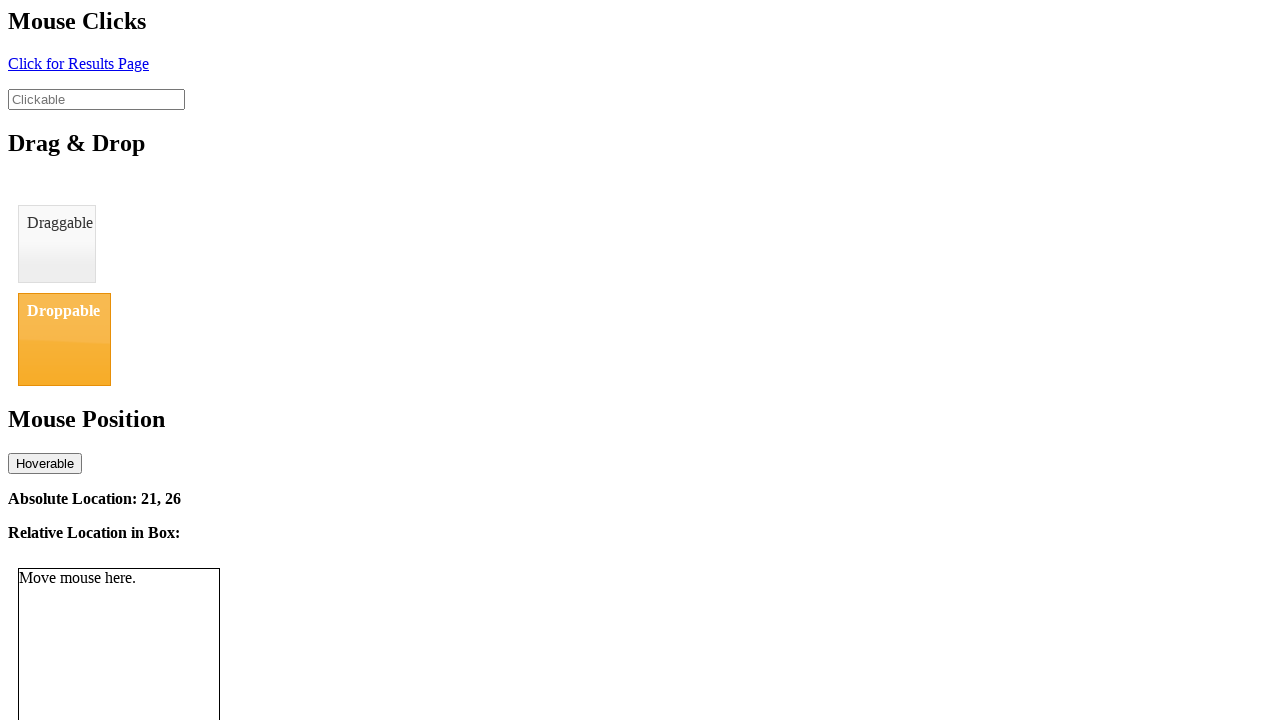

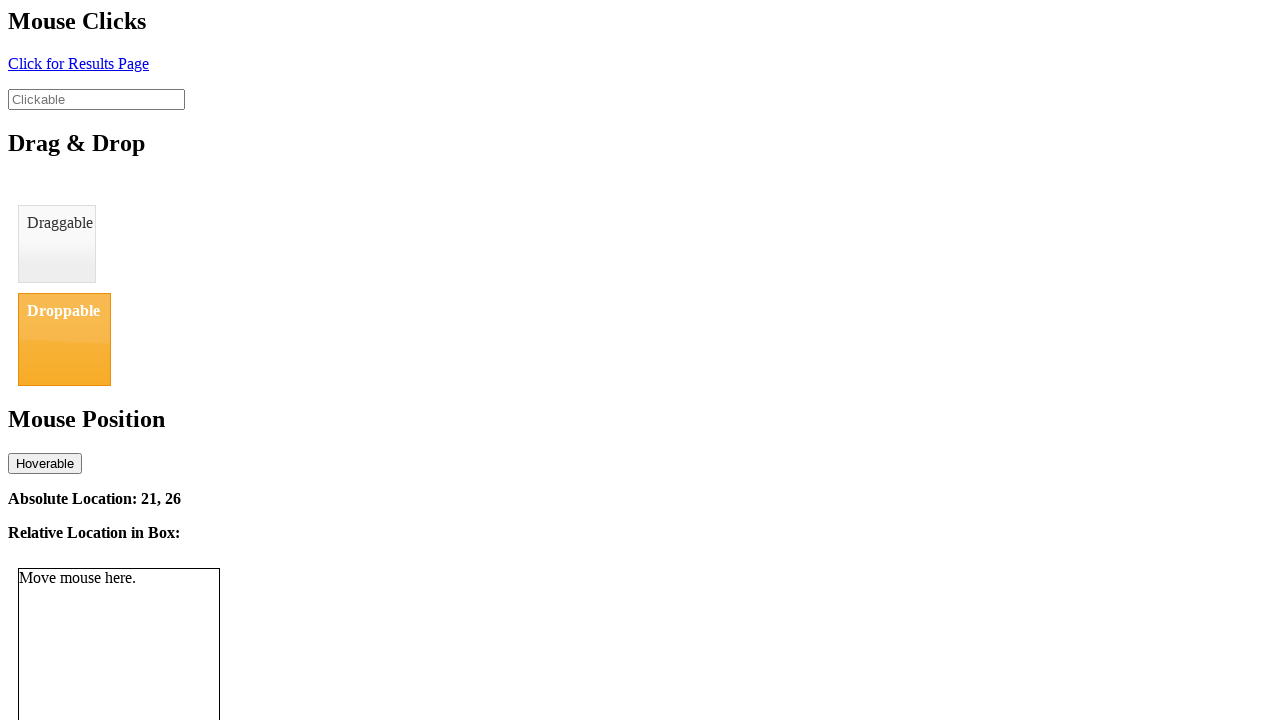